Tests infinite scroll functionality by scrolling down multiple times to trigger loading of new content, then scrolling back up

Starting URL: http://the-internet.herokuapp.com/infinite_scroll

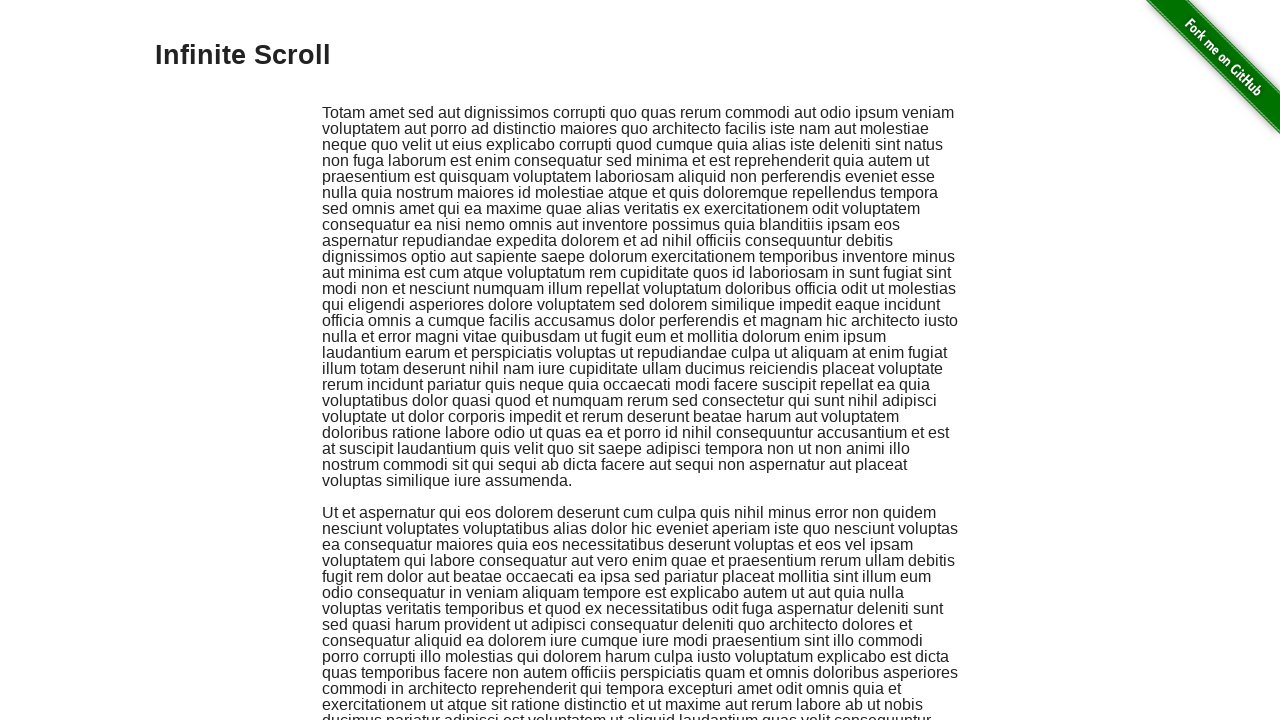

Waited for initial infinite scroll content to load
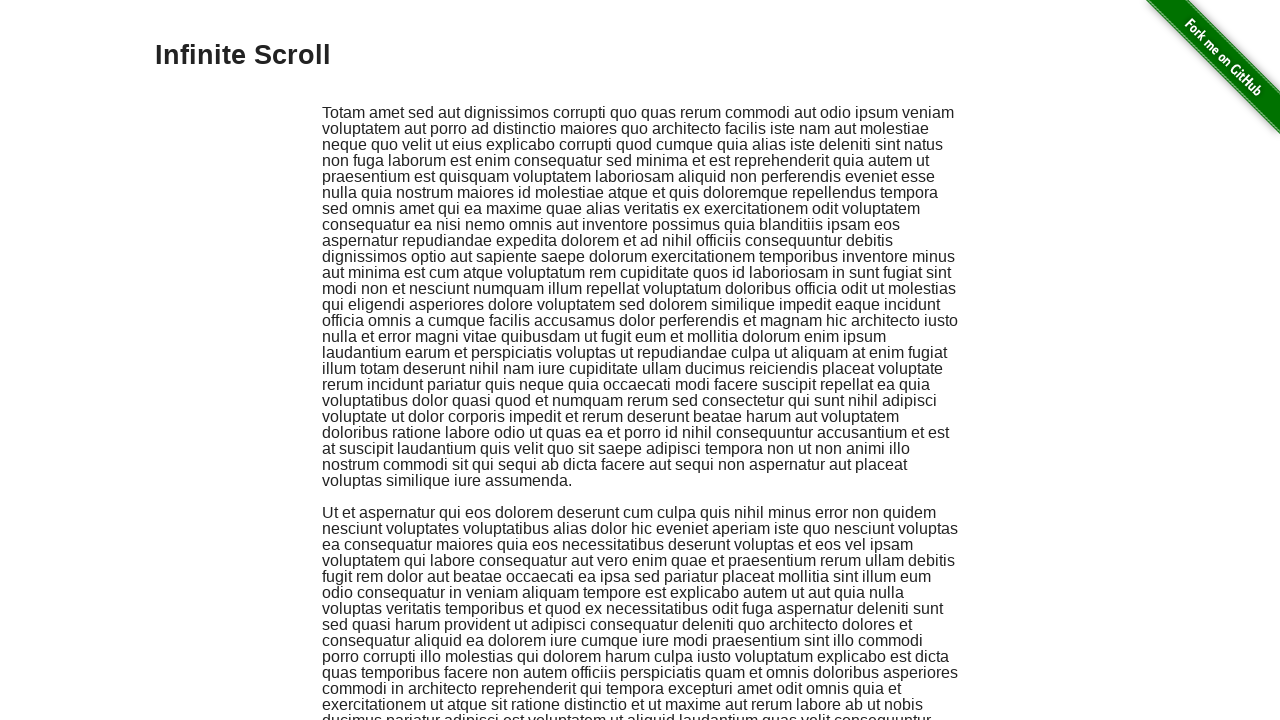

Scrolled to bottom of page (iteration 1)
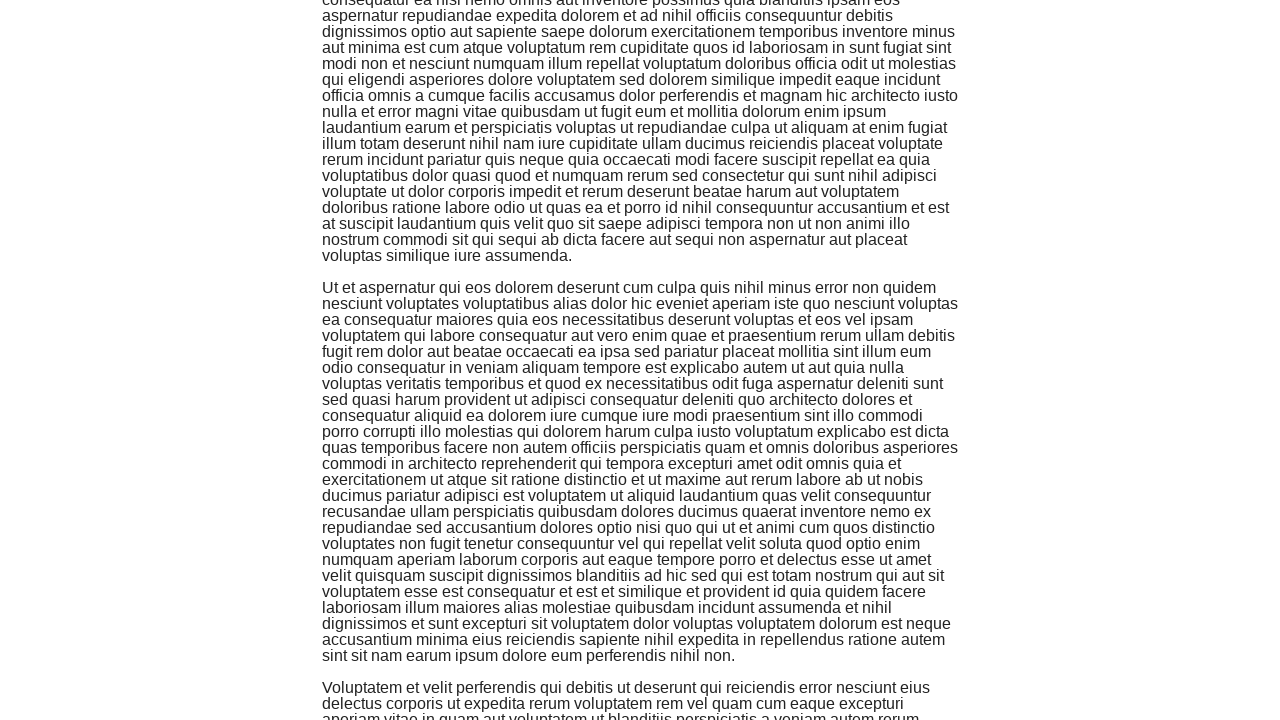

Waited for new content to load after scrolling
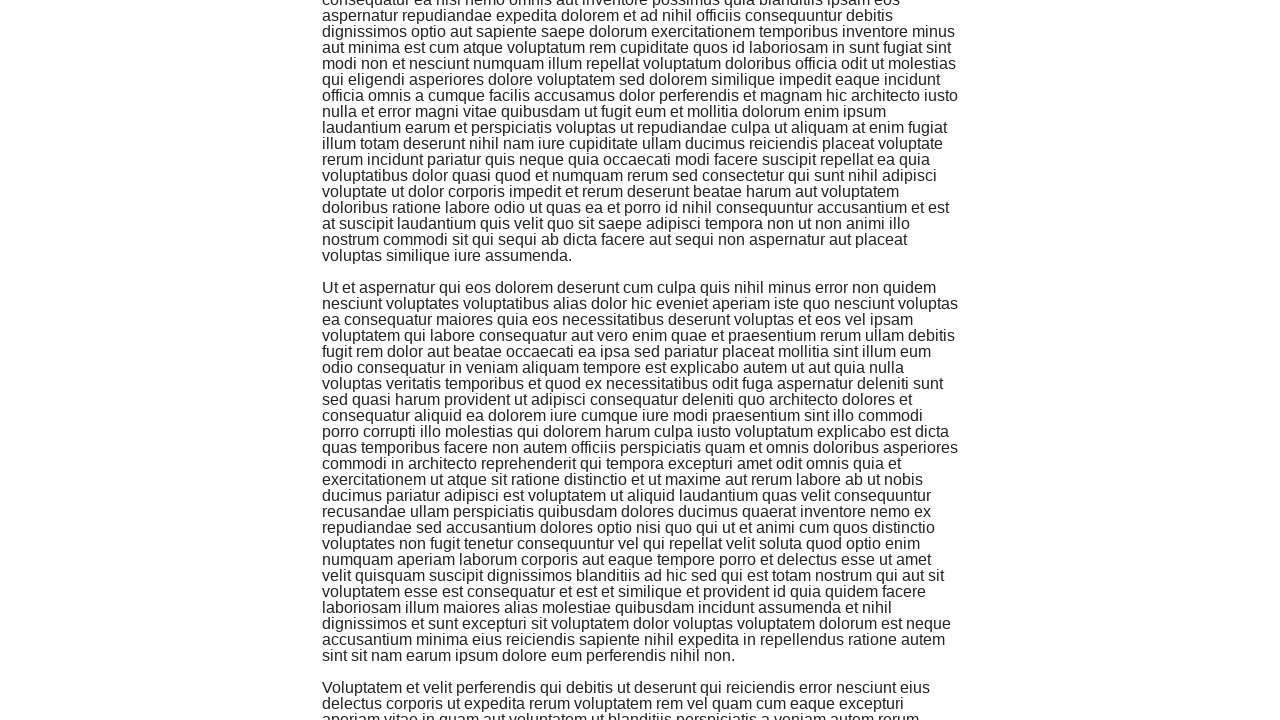

Scrolled to bottom of page (iteration 2)
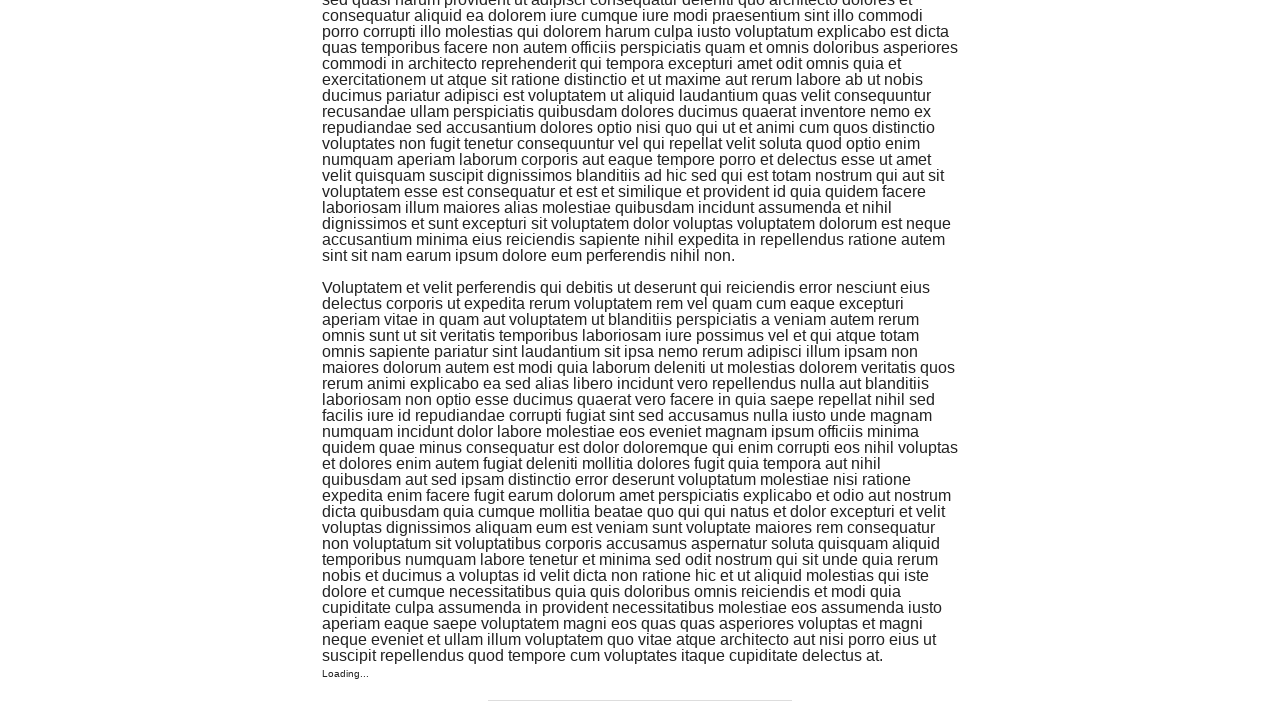

Waited for new content to load after scrolling
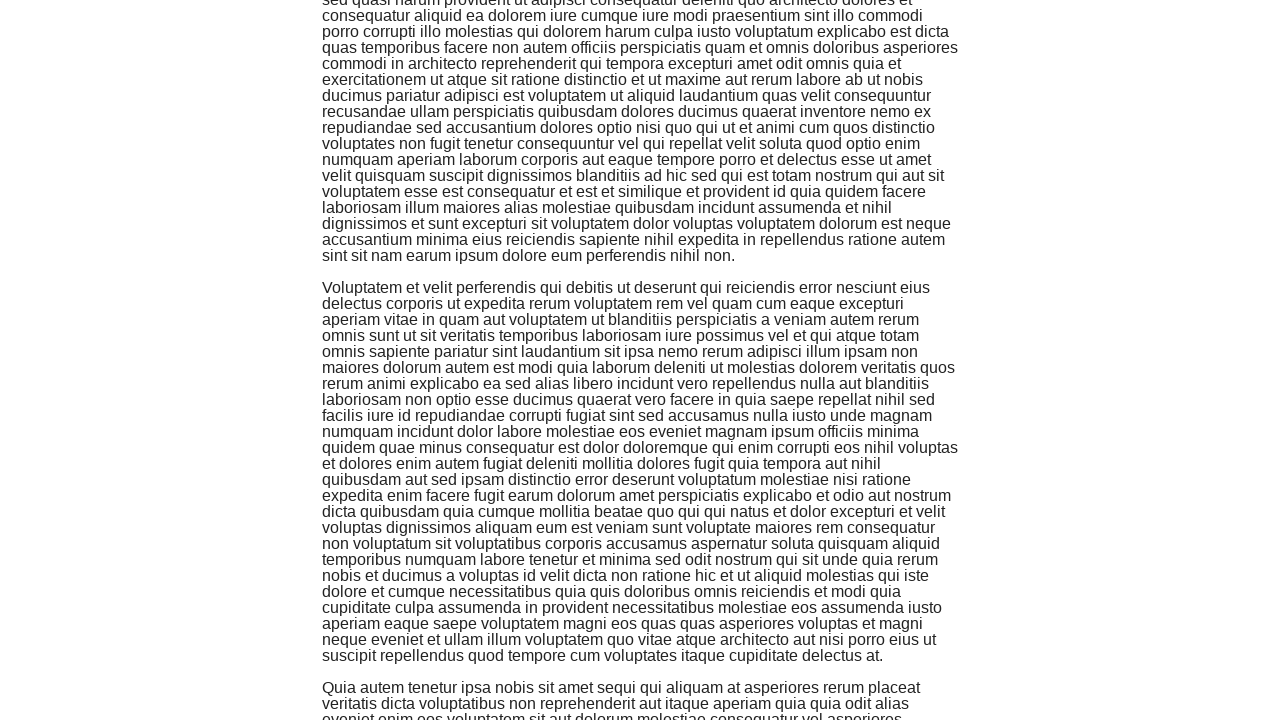

Scrolled back to top of page
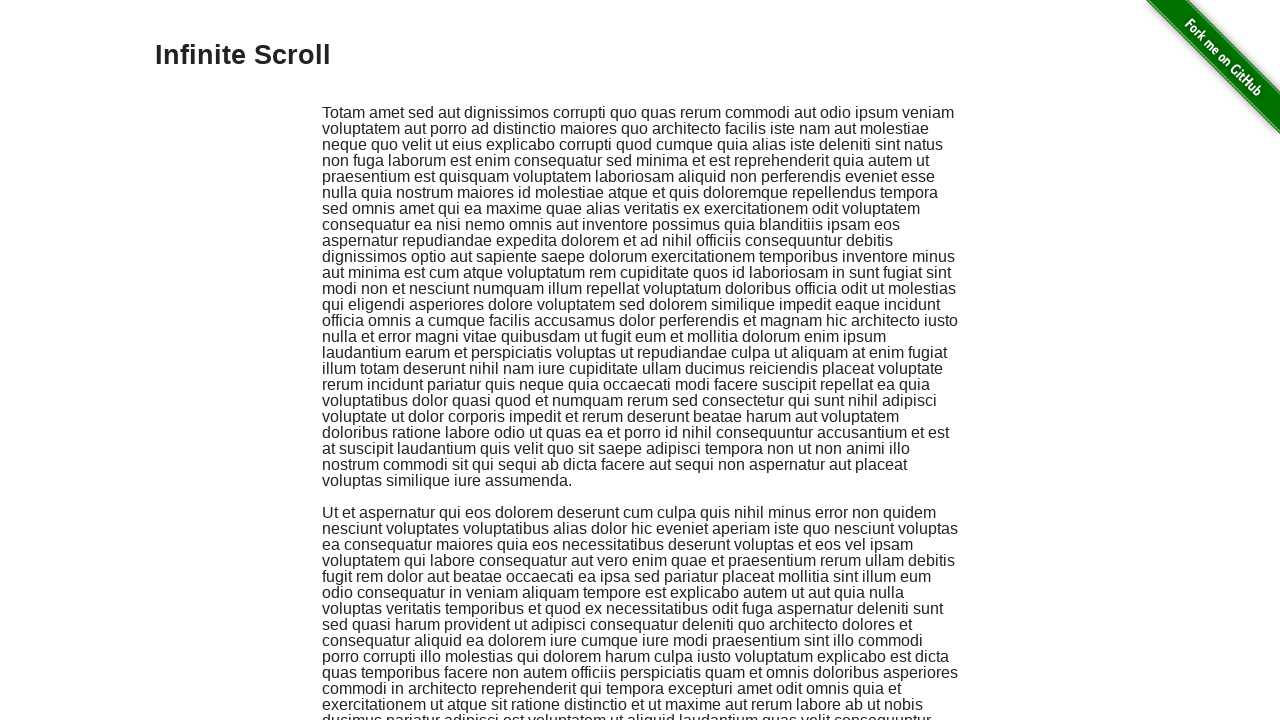

Waited for page to stabilize after scrolling to top
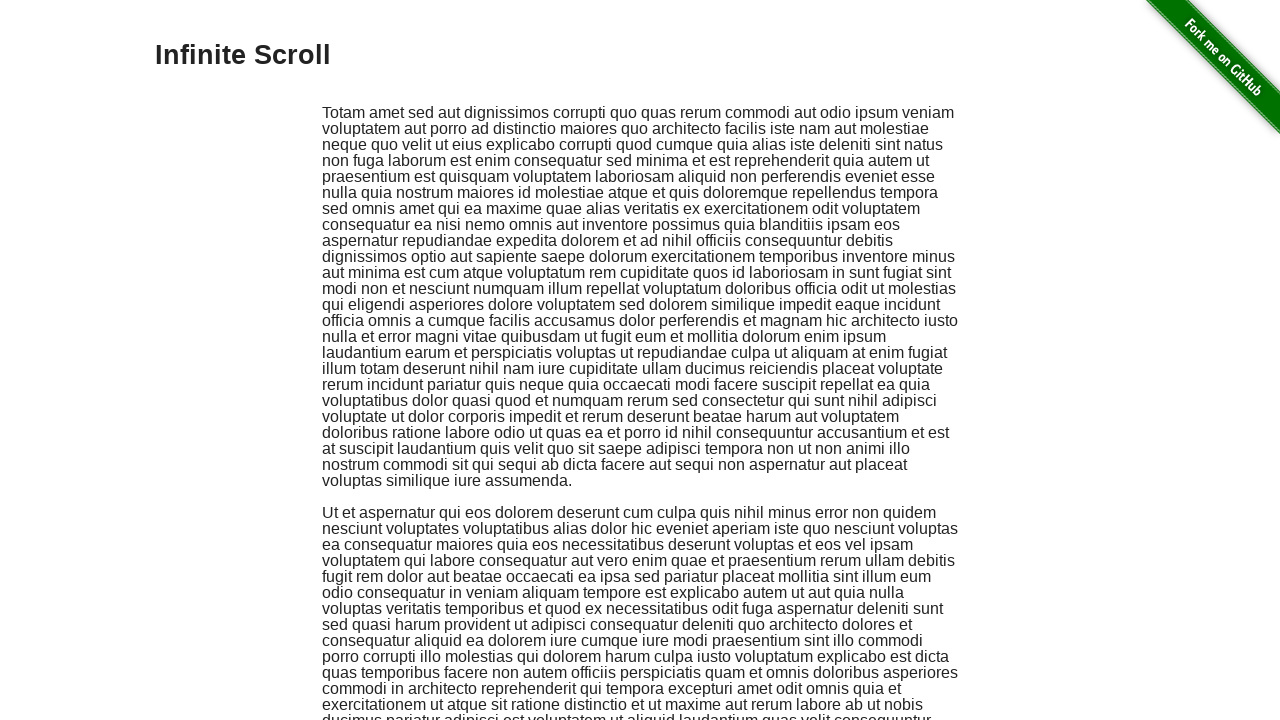

Verified that new content divs were added by infinite scroll
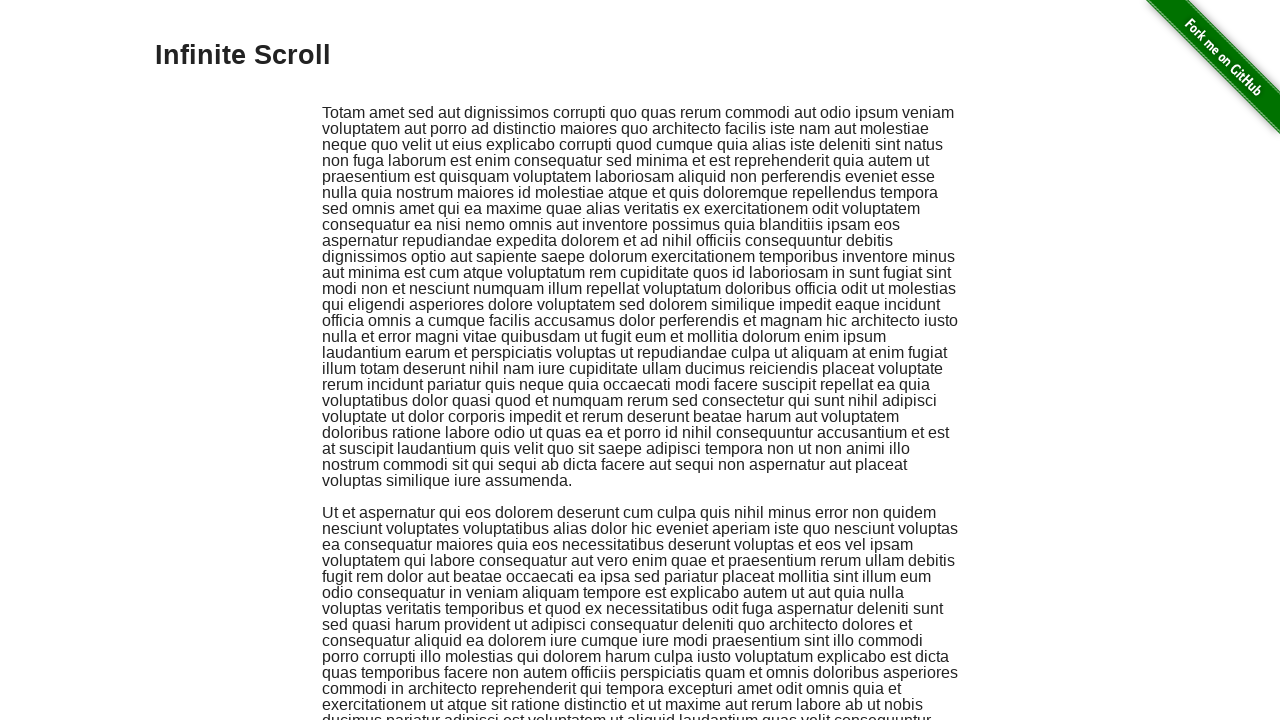

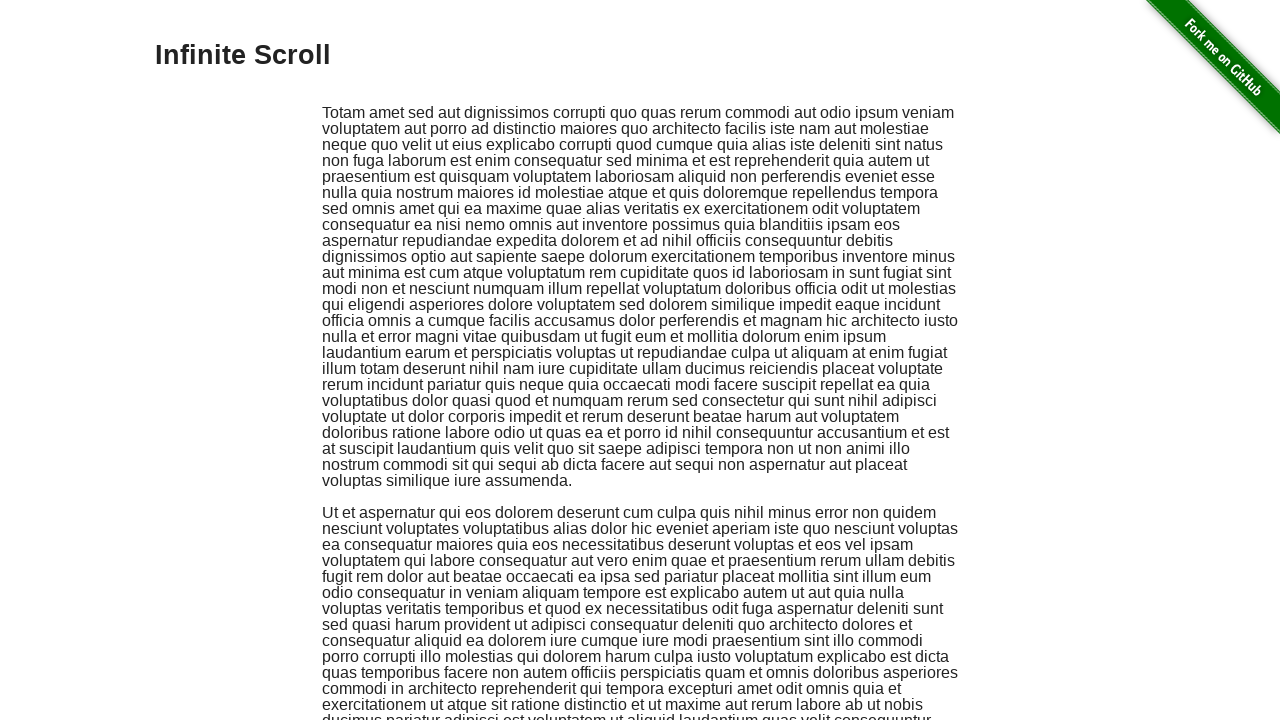